Tests browser window management functionality including maximizing, minimizing, fullscreen mode, and setting custom window position and size on a webpage.

Starting URL: https://techproeducation.com

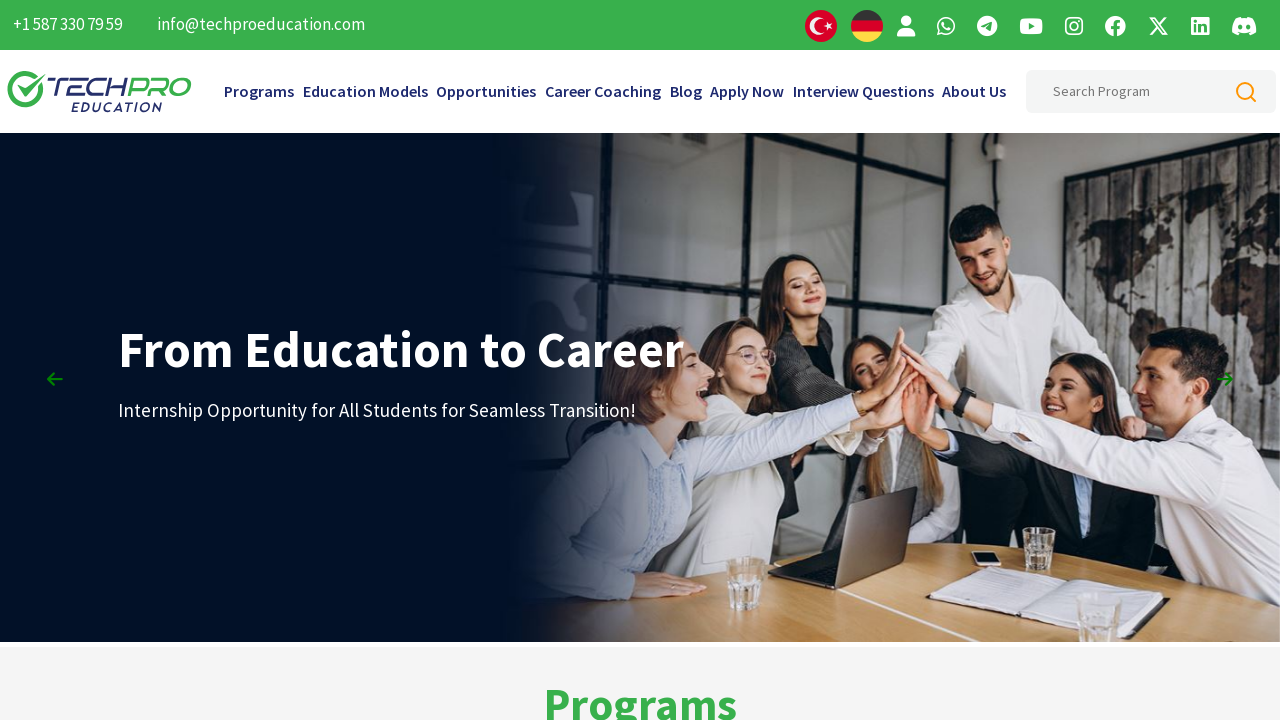

Set viewport to maximum size (1920x1080)
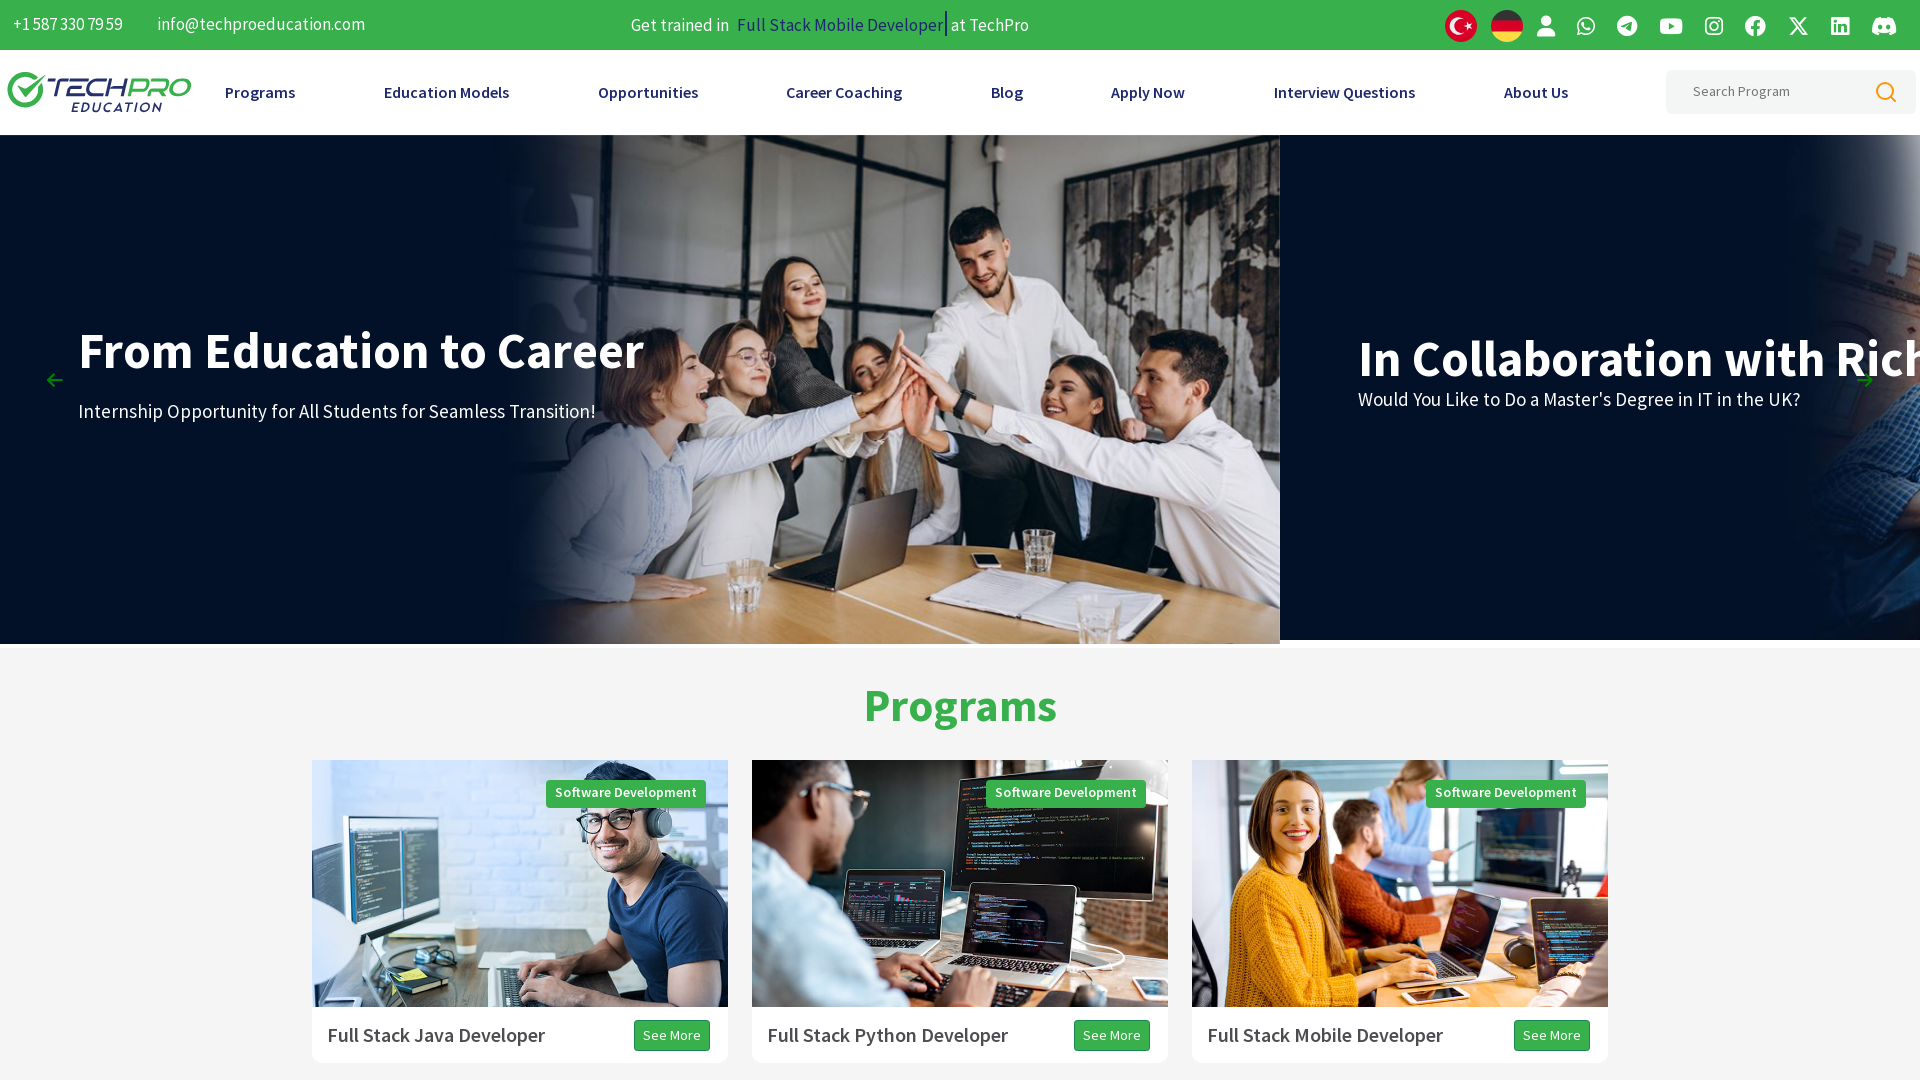

Waited 3 seconds to observe maximized window
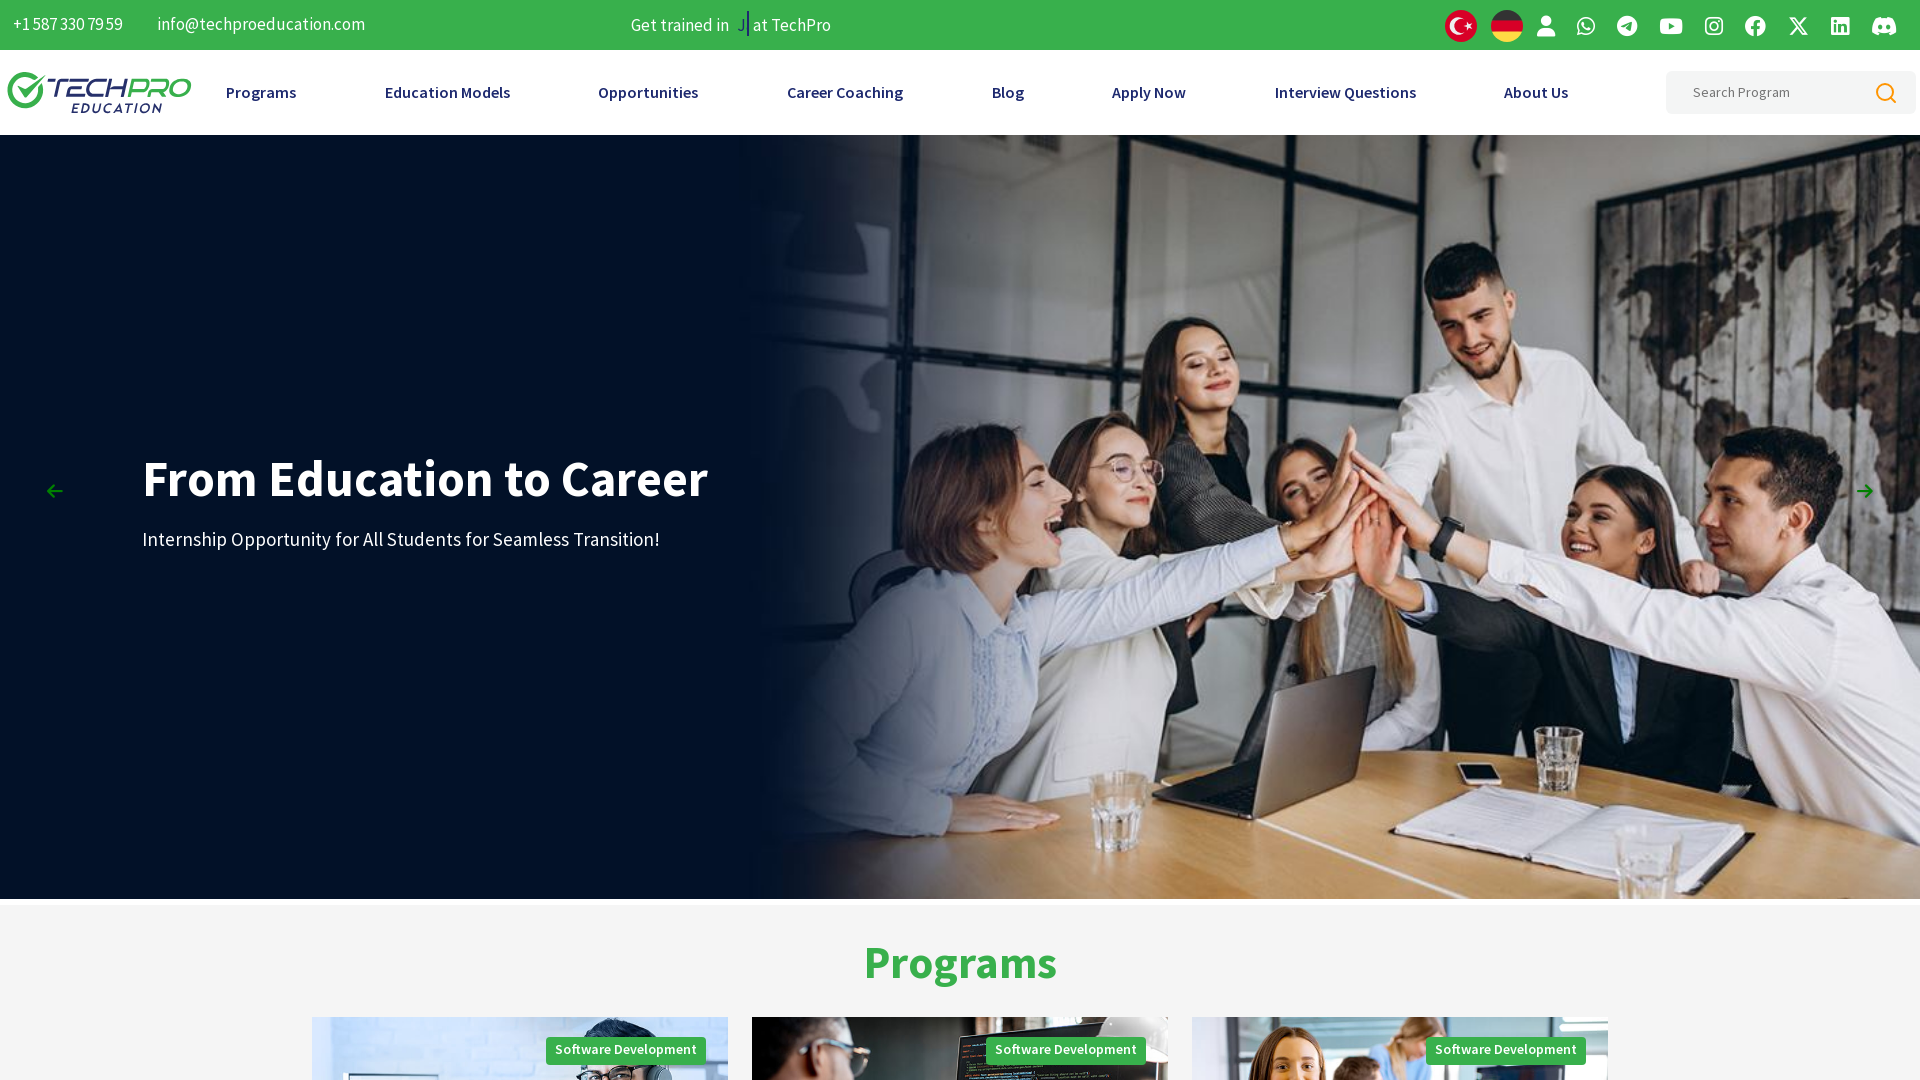

Set viewport to smaller size (800x600) to simulate minimize behavior
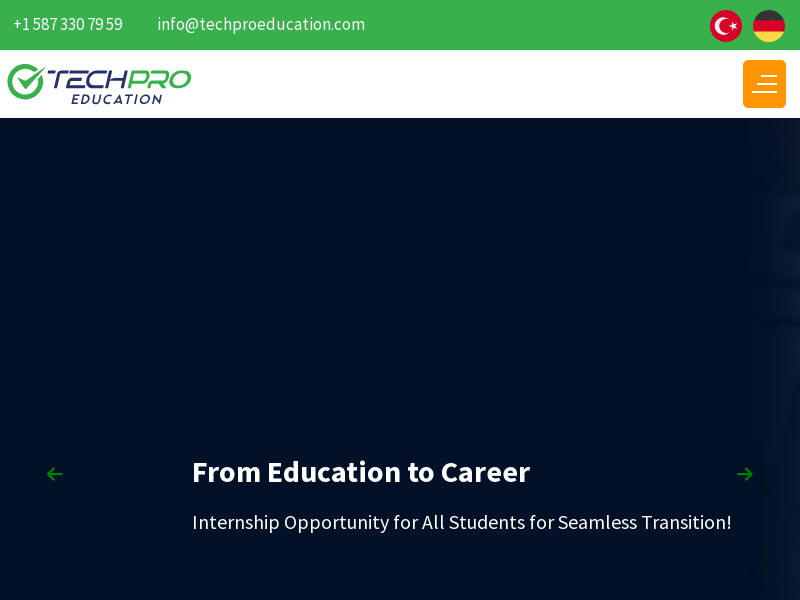

Waited 3 seconds to observe minimized window
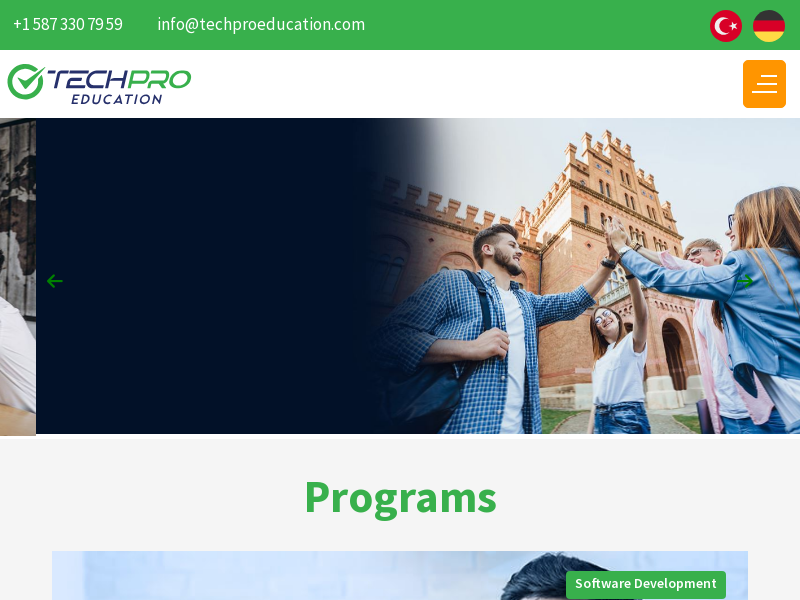

Set viewport to fullscreen-like size (1920x1080)
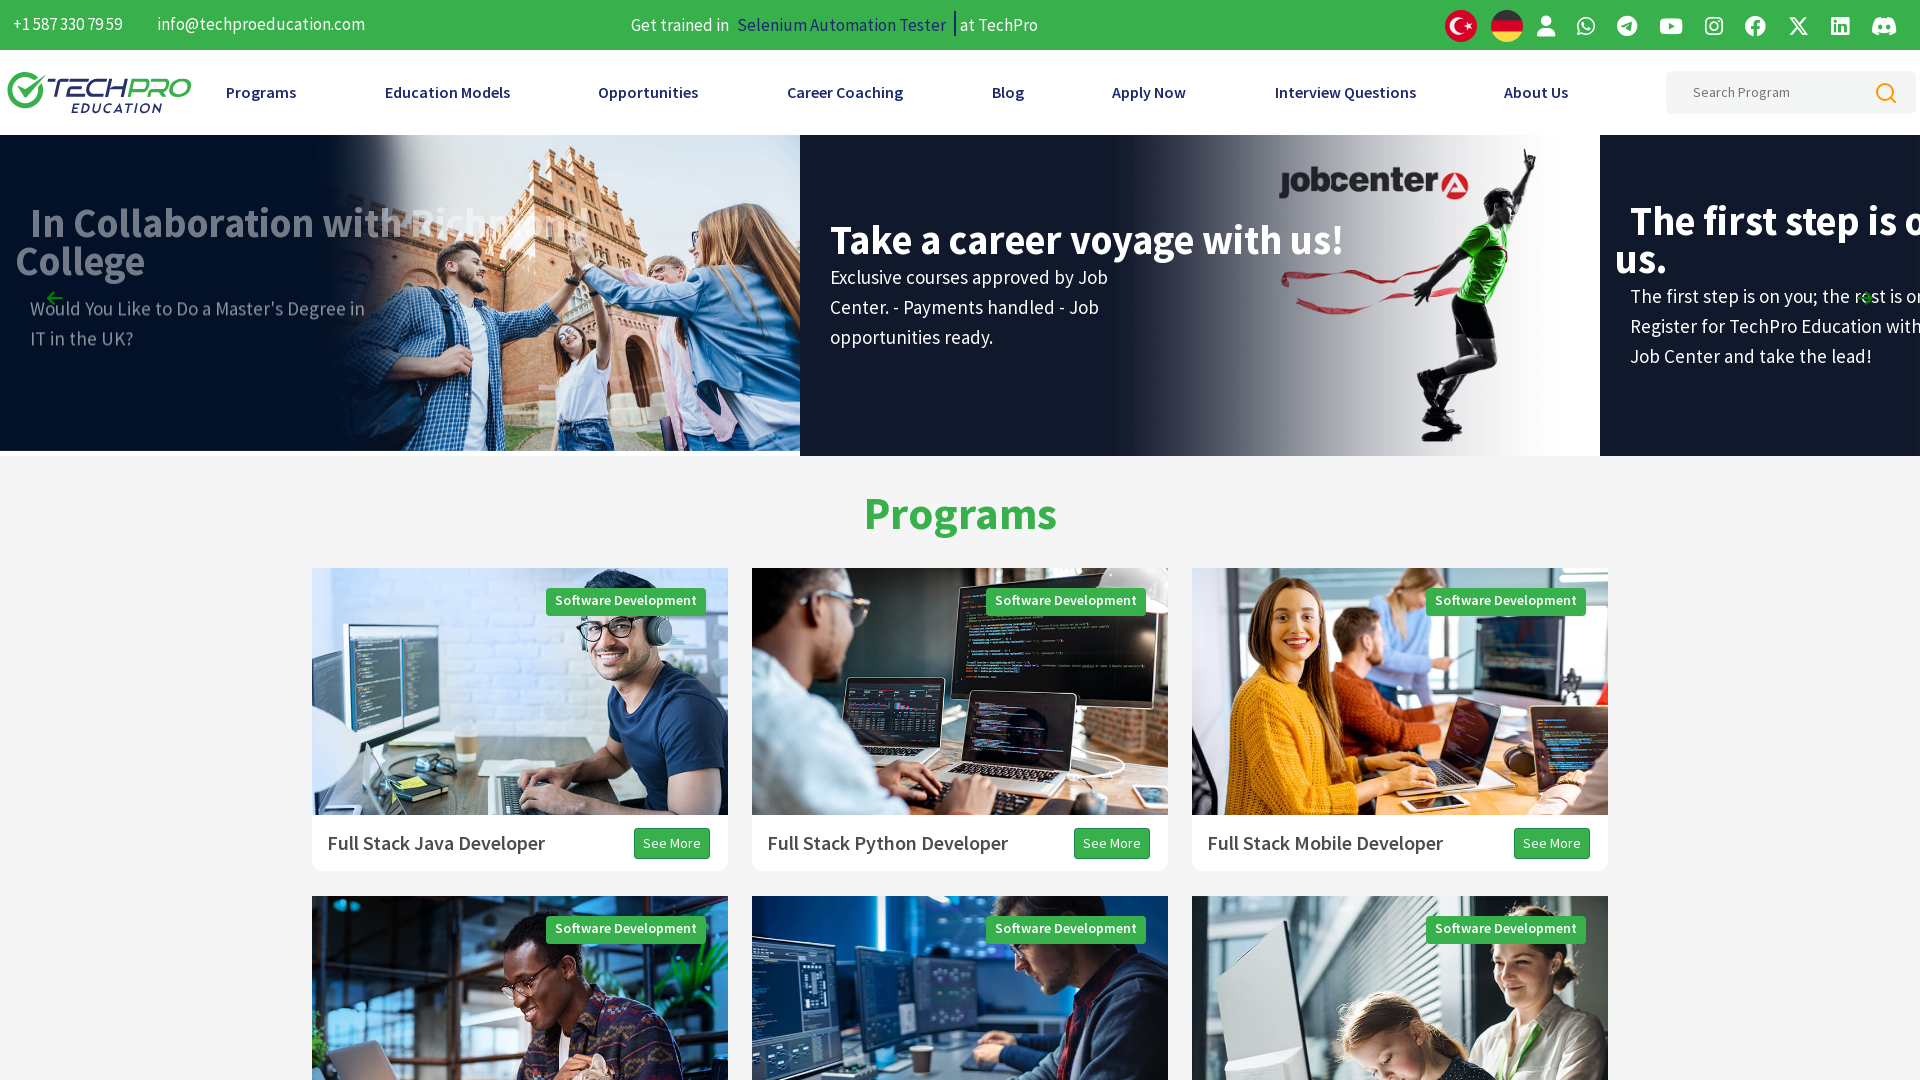

Waited 3 seconds to observe fullscreen window
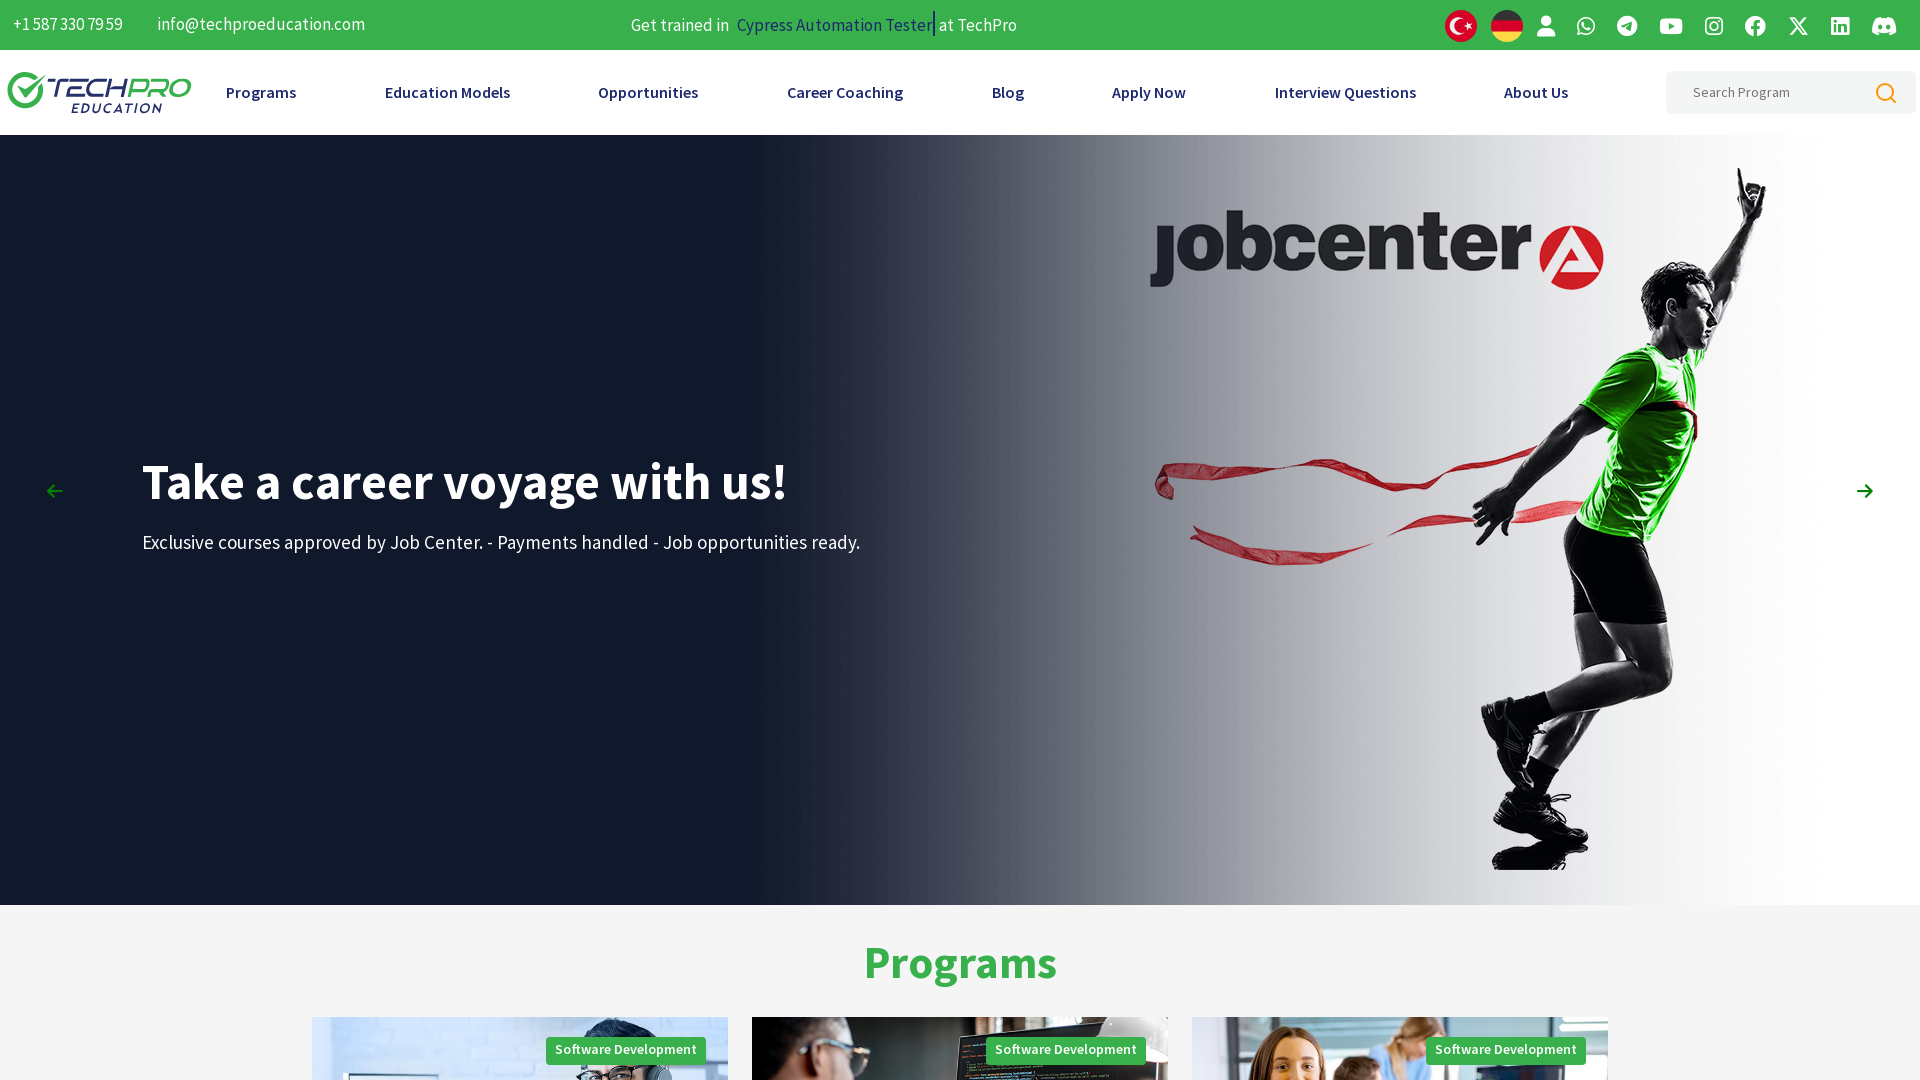

Set viewport to custom size (600x600)
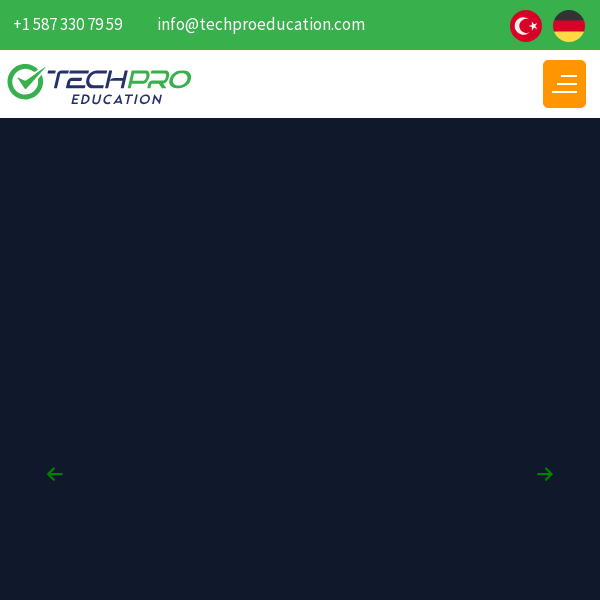

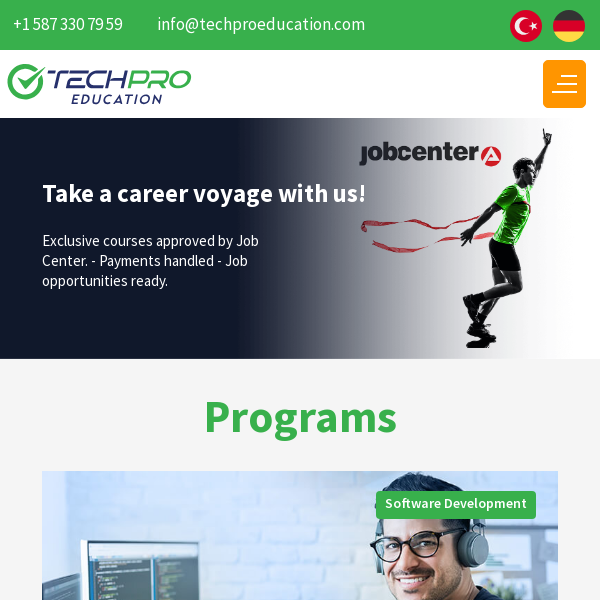